Tests autocomplete functionality by typing a letter in the search box and selecting a specific option from the dropdown suggestions

Starting URL: http://demo.automationtesting.in/AutoComplete.html

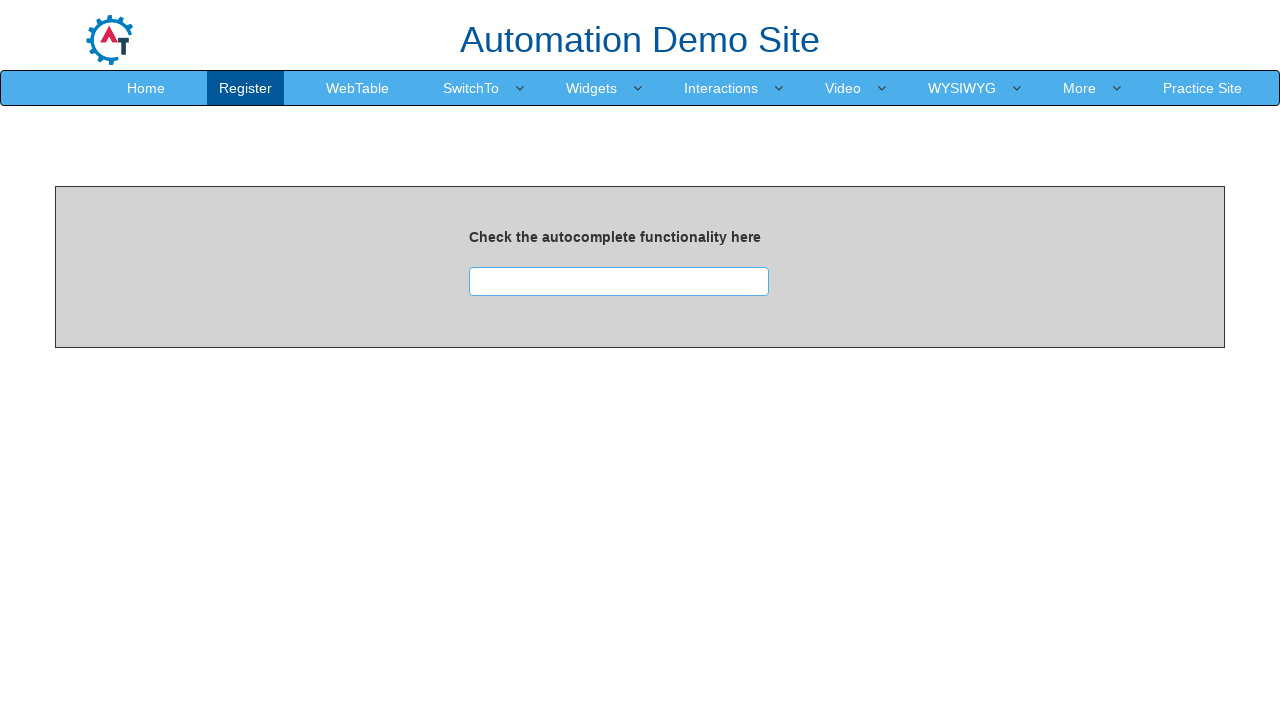

Typed 'a' in the search box to trigger autocomplete on #searchbox
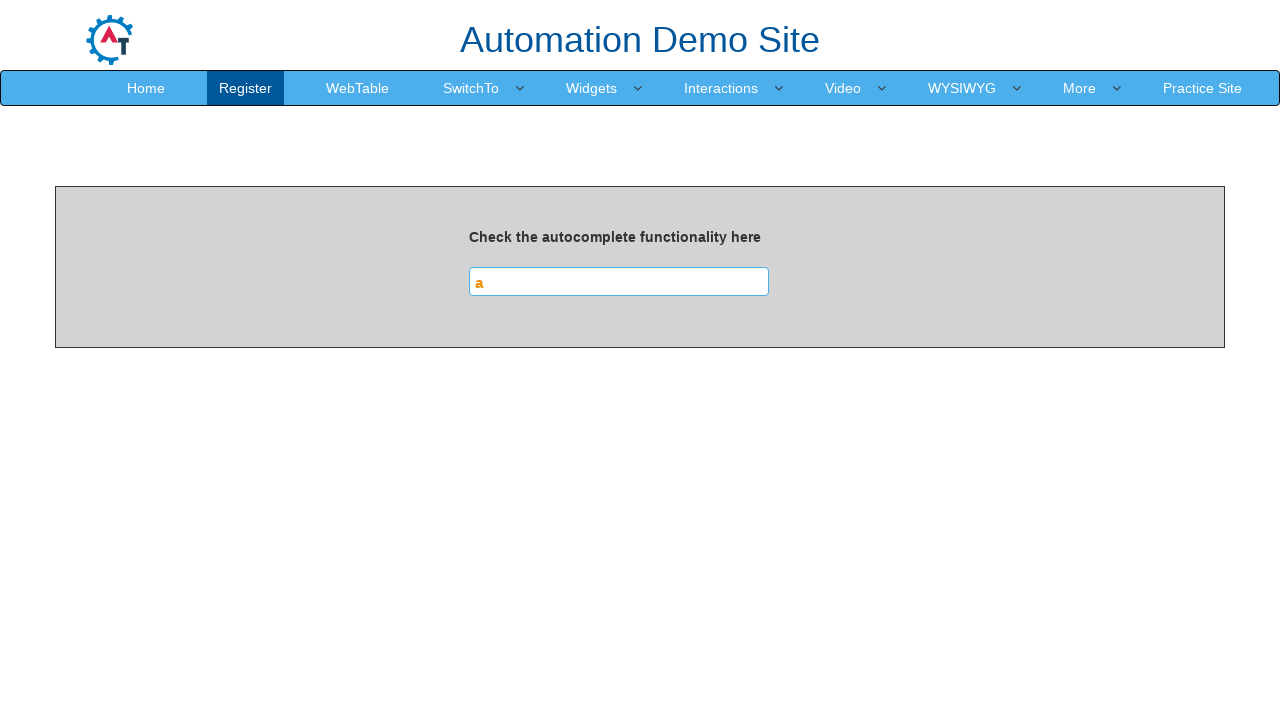

Autocomplete suggestions dropdown appeared
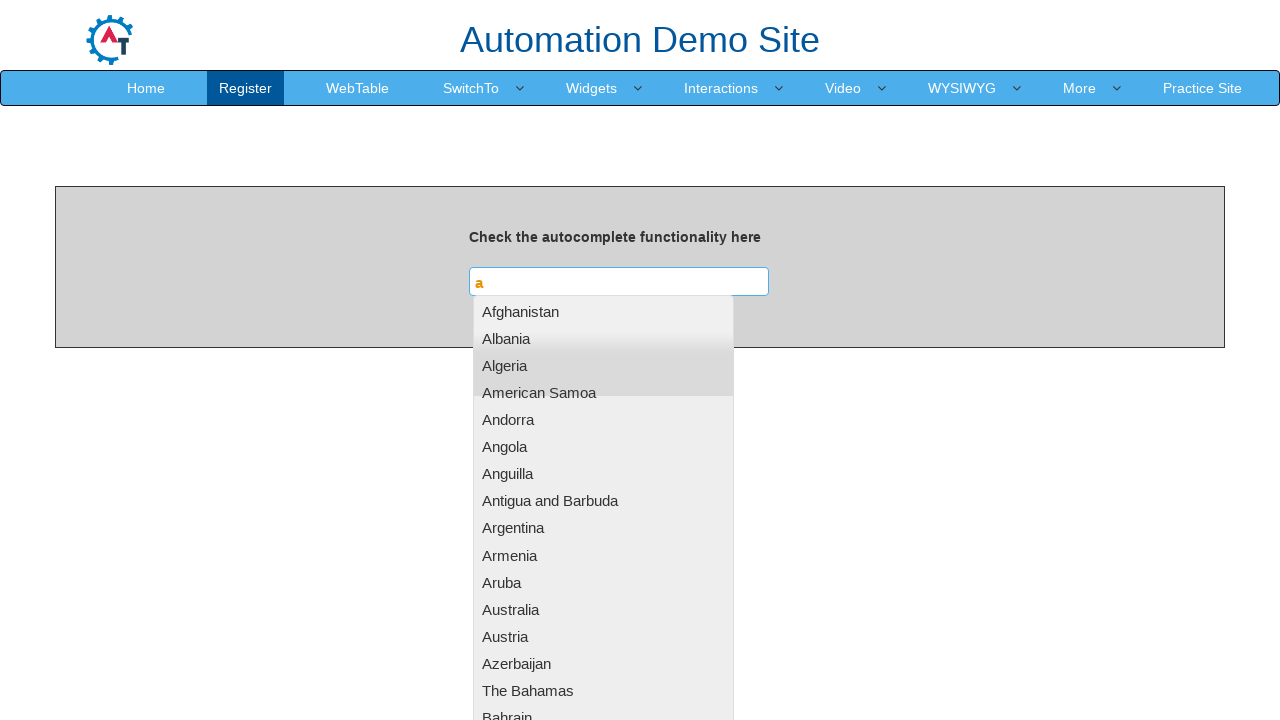

Located autocomplete suggestion list items
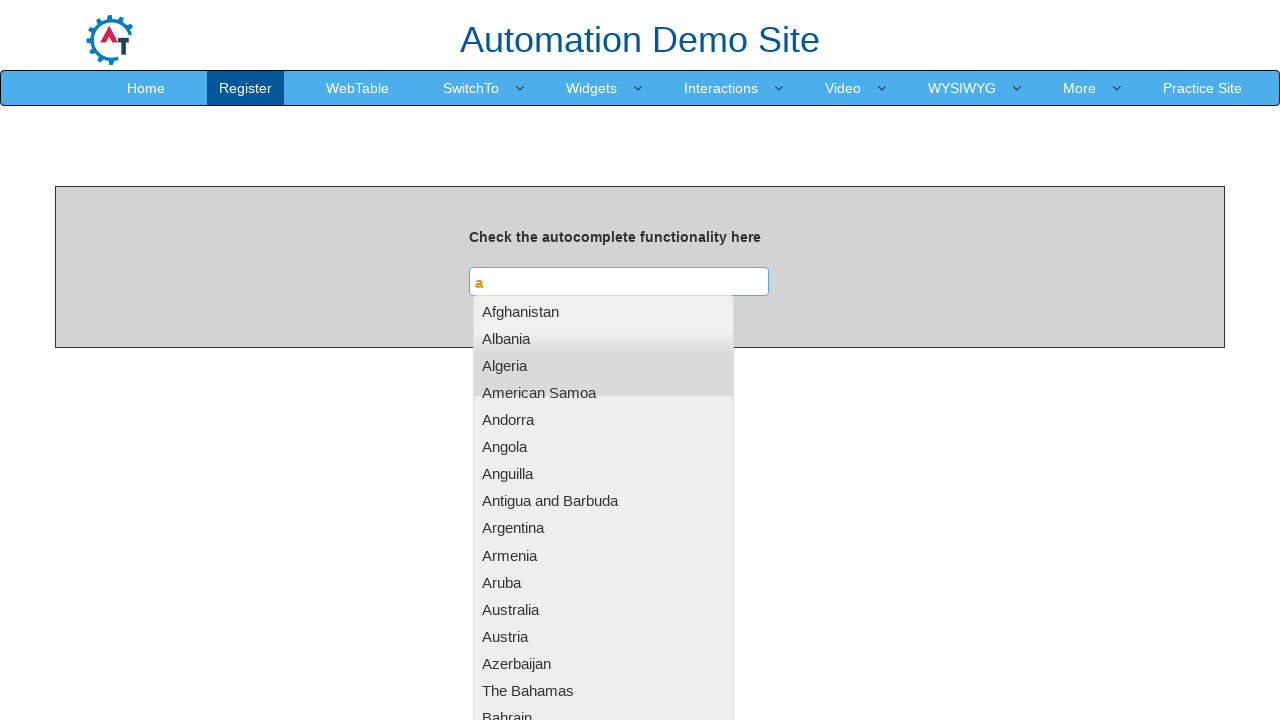

Found 209 suggestions in the dropdown
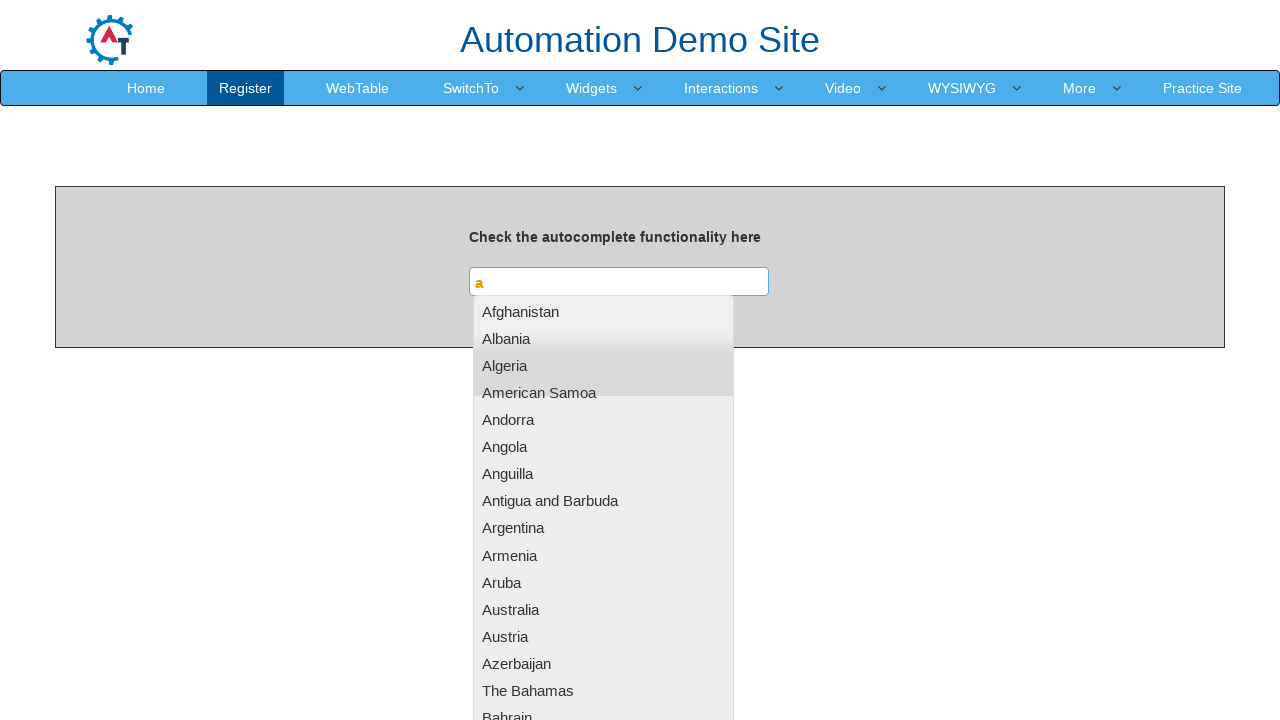

Clicked on 'Algeria' option from autocomplete suggestions at (603, 365) on xpath=//ul[@id='ui-id-1']/li >> nth=2
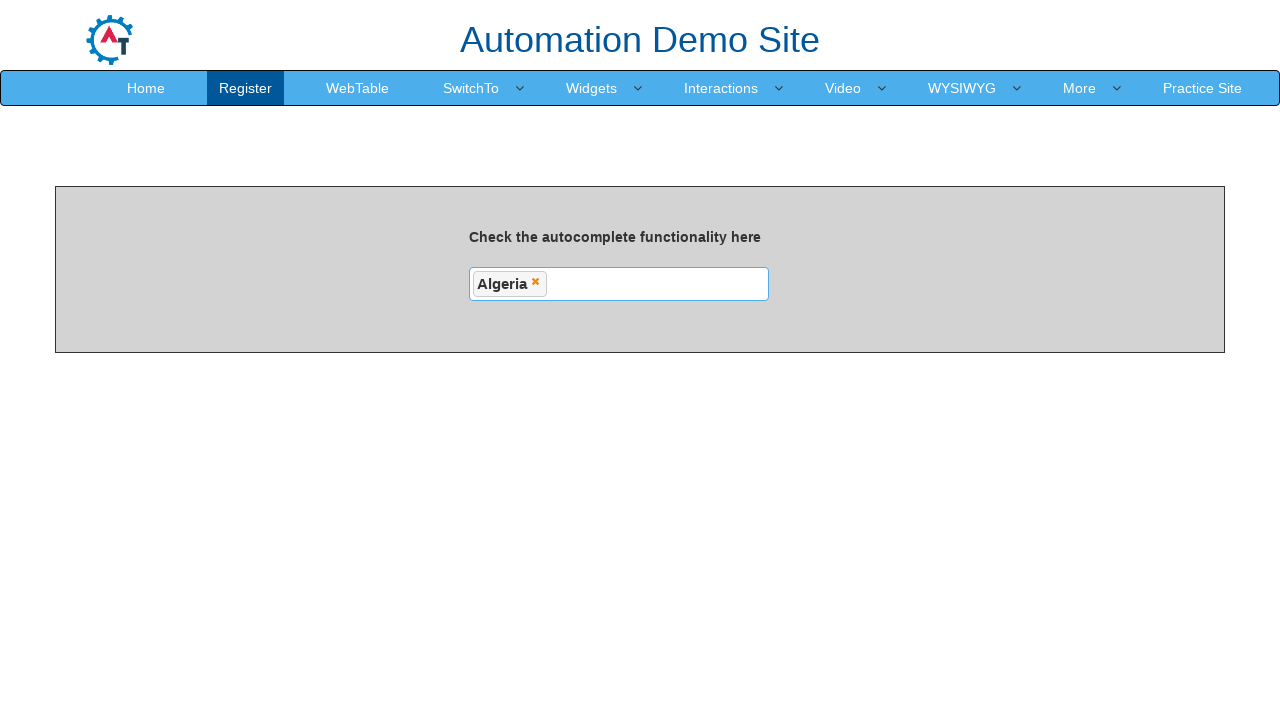

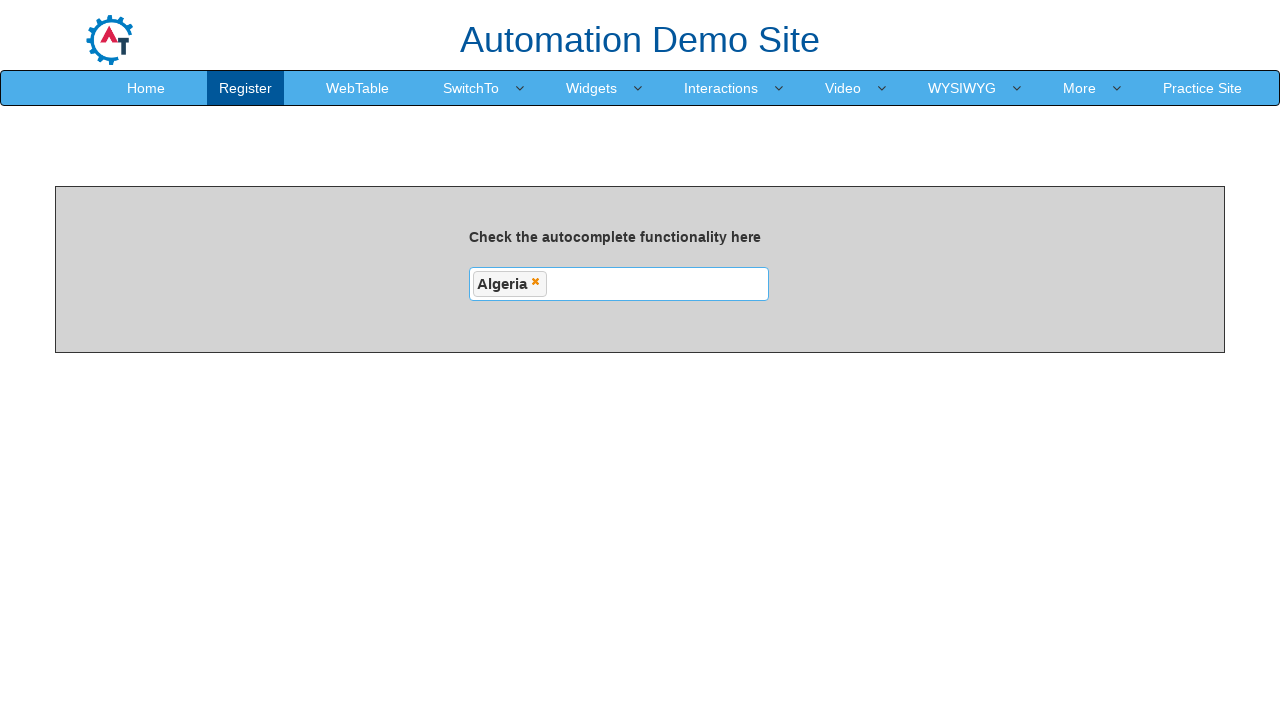